Tests GitHub repository search and navigation to issues tab, verifying that a specific issue exists

Starting URL: https://github.com

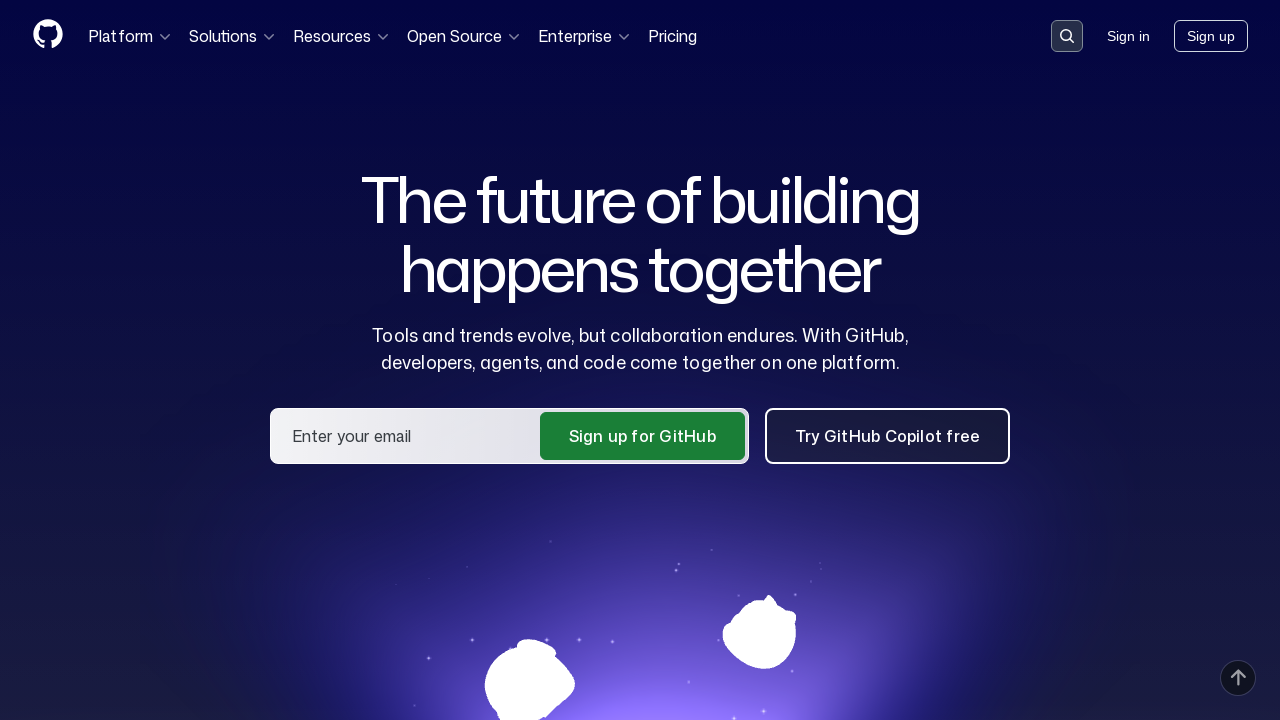

Clicked on search input field at (1067, 36) on .search-input
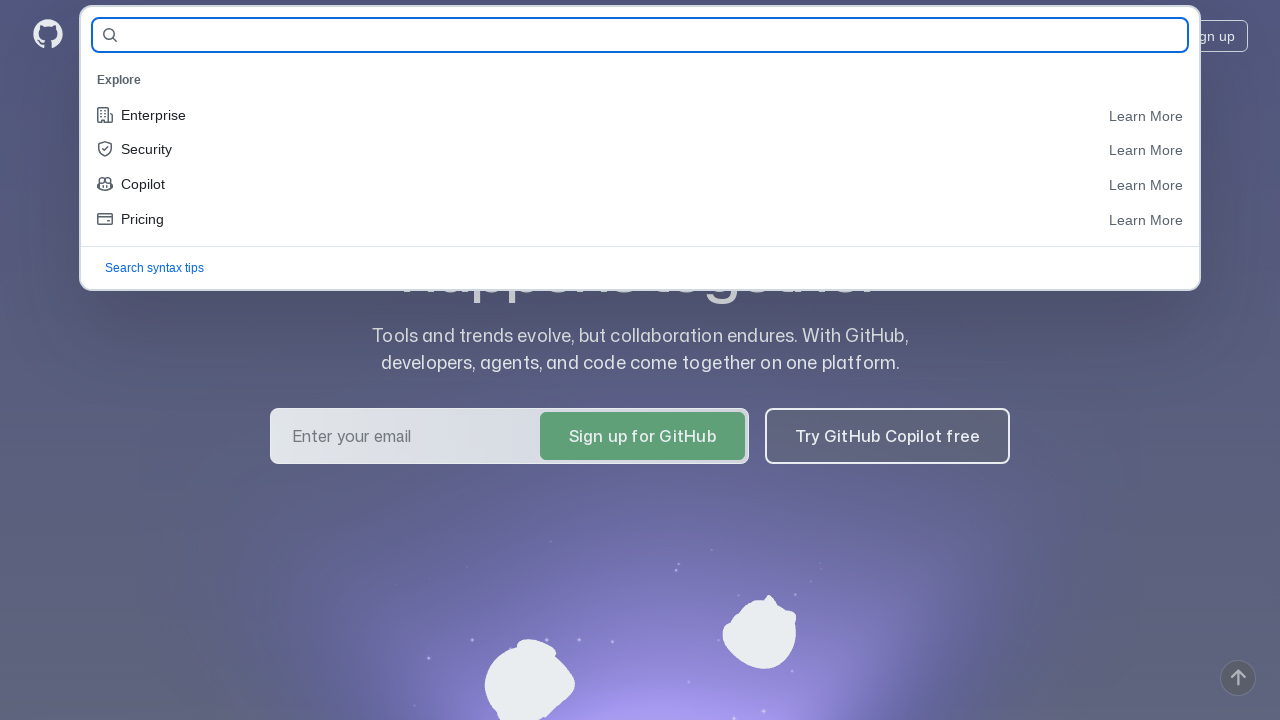

Filled search field with repository name 'ahtagot/ci-tests-qa-guru' on #query-builder-test
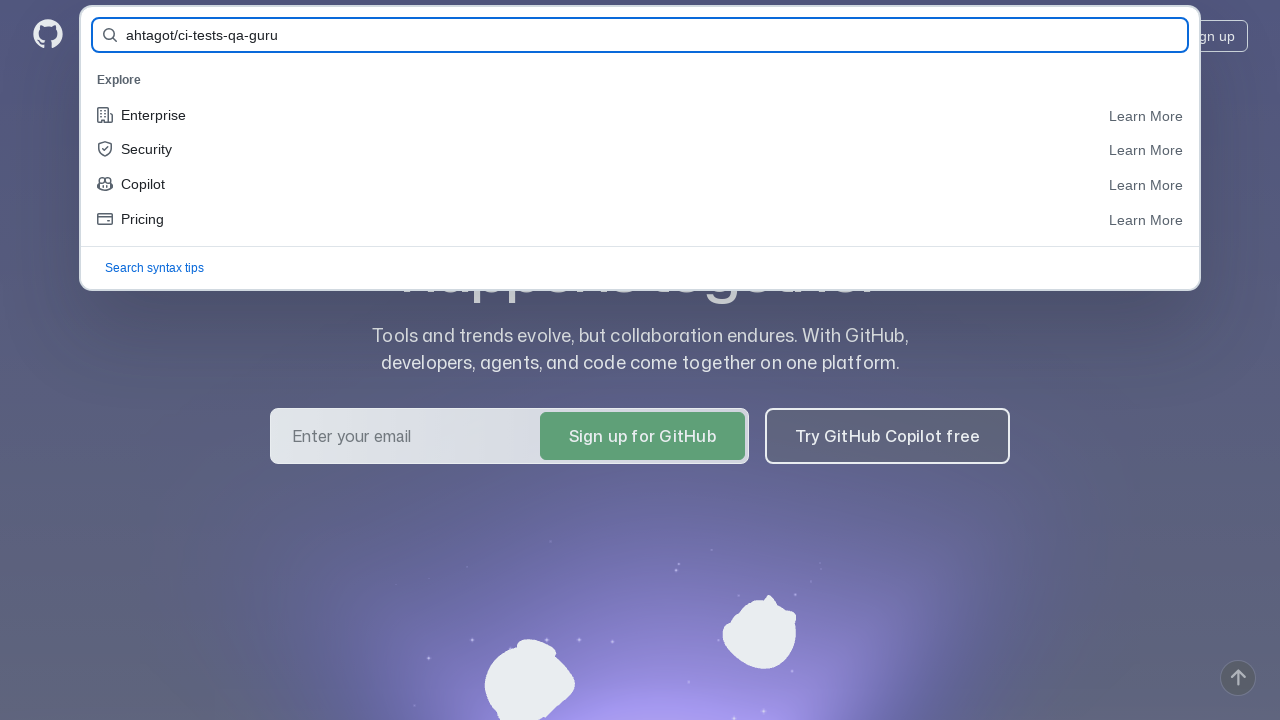

Pressed Enter to search for repository on #query-builder-test
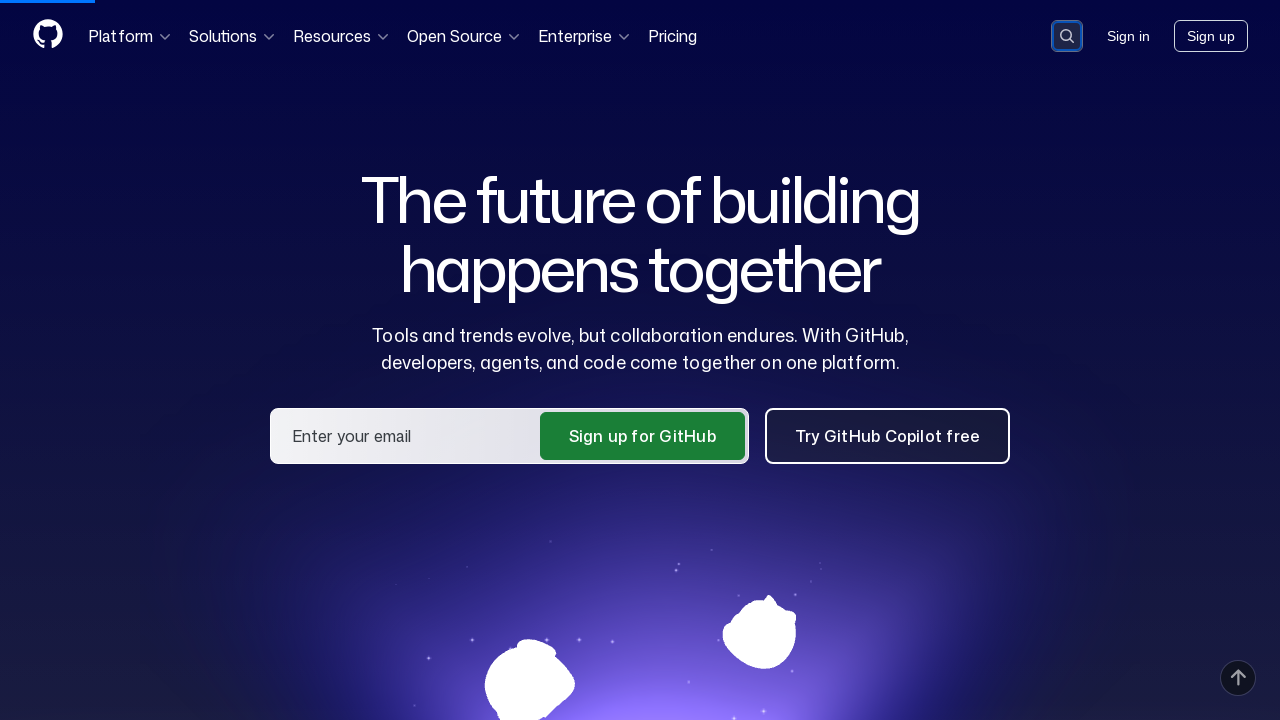

Clicked on repository link in search results at (459, 161) on a:has-text('ahtagot/ci-tests-qa-guru')
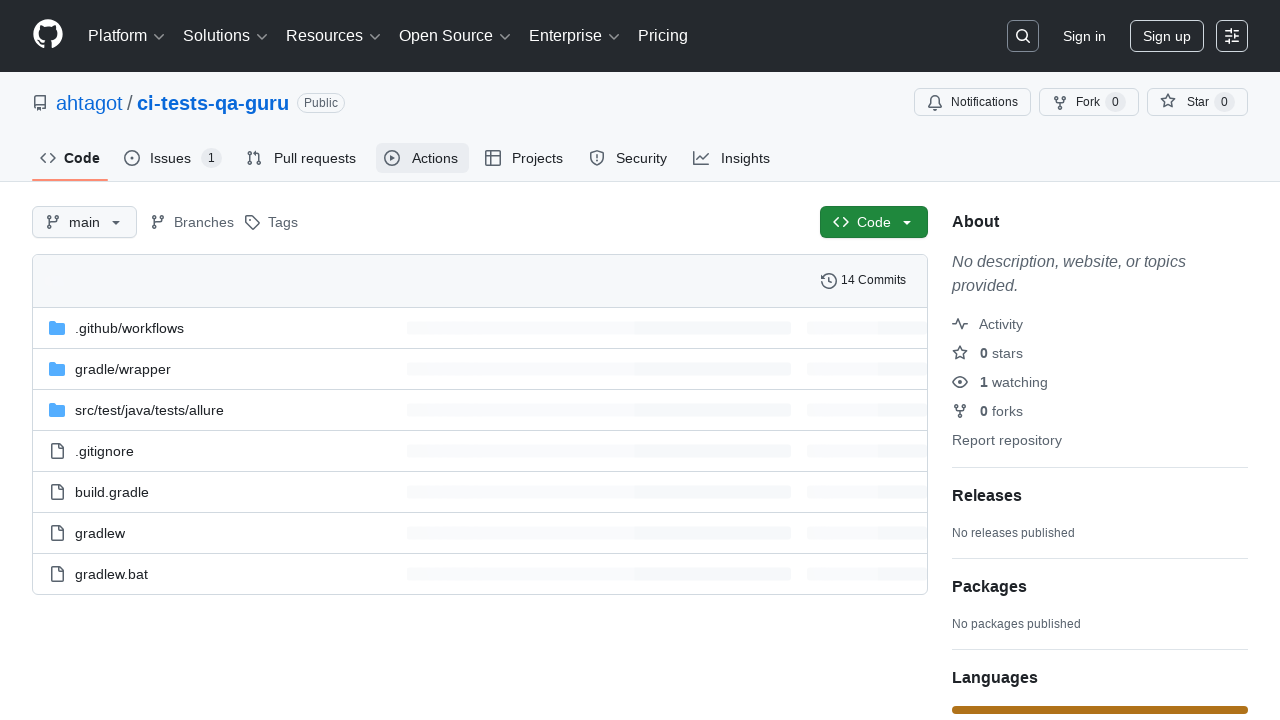

Clicked on Issues tab at (173, 158) on #issues-tab
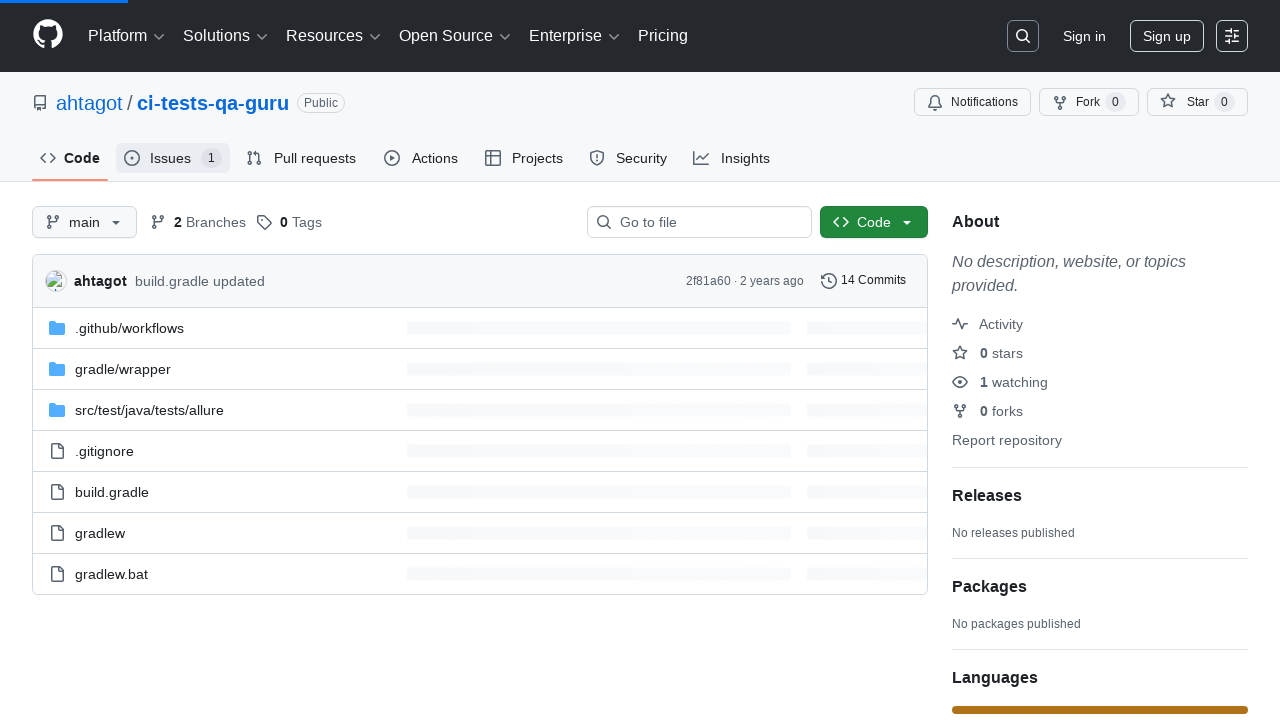

Verified that issue #1 exists in the repository
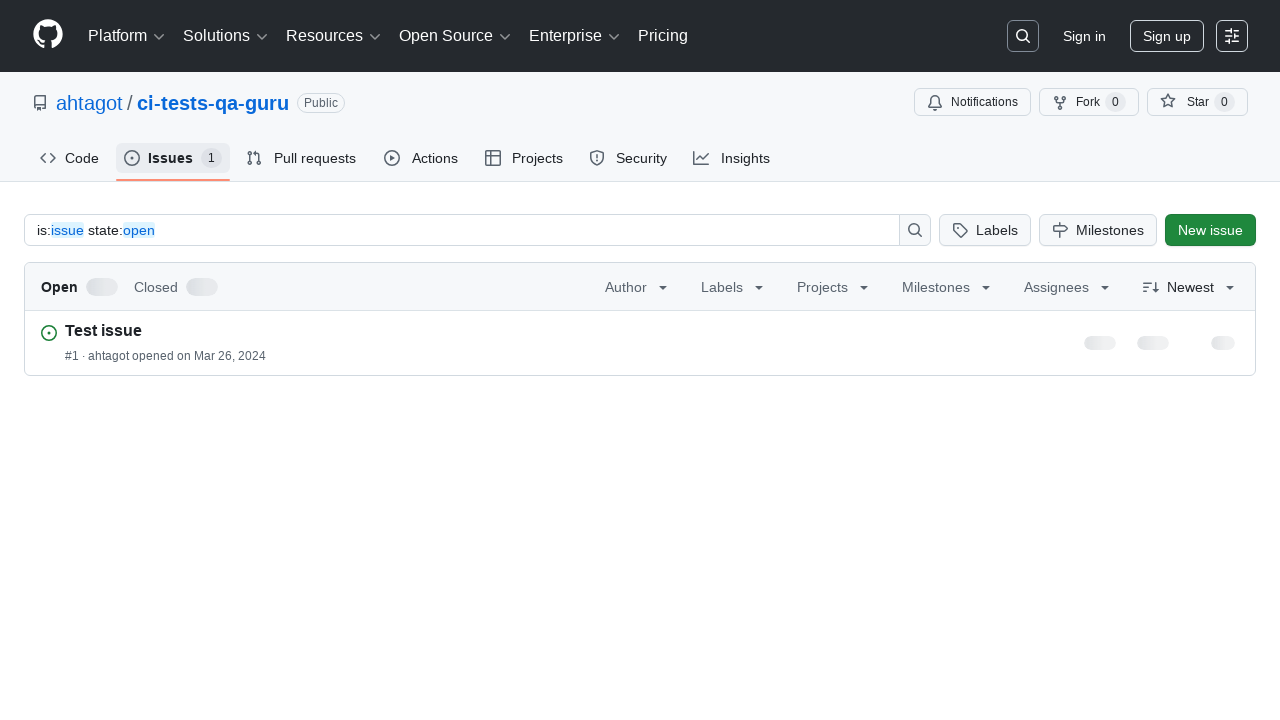

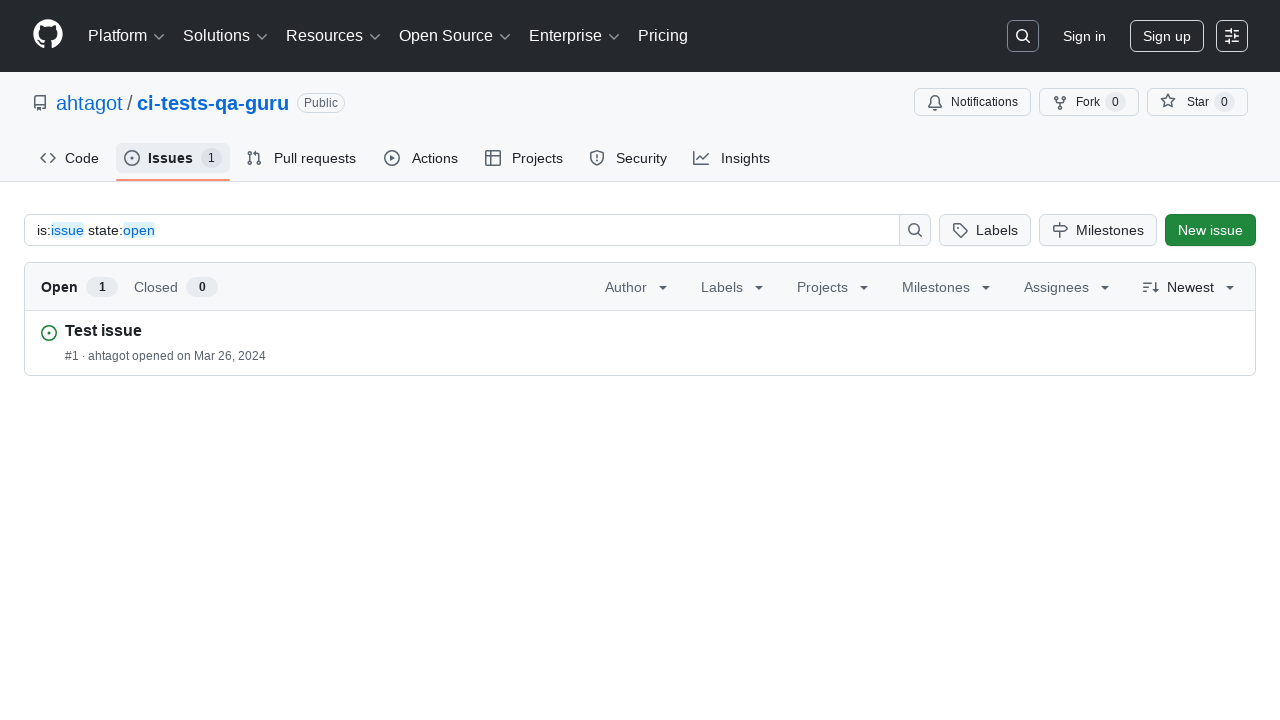